Loads the Chess.com website and verifies the page URL contains the expected domain

Starting URL: https://www.chess.com/

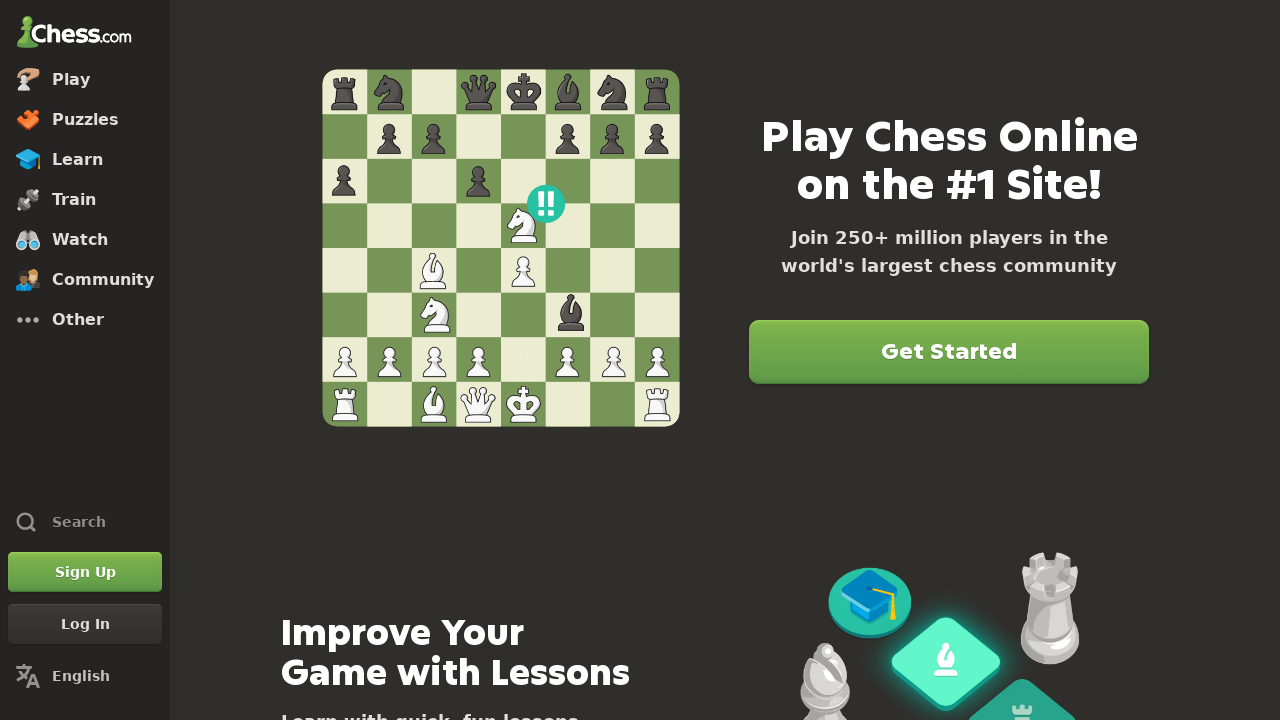

Waited for page to reach domcontentloaded state
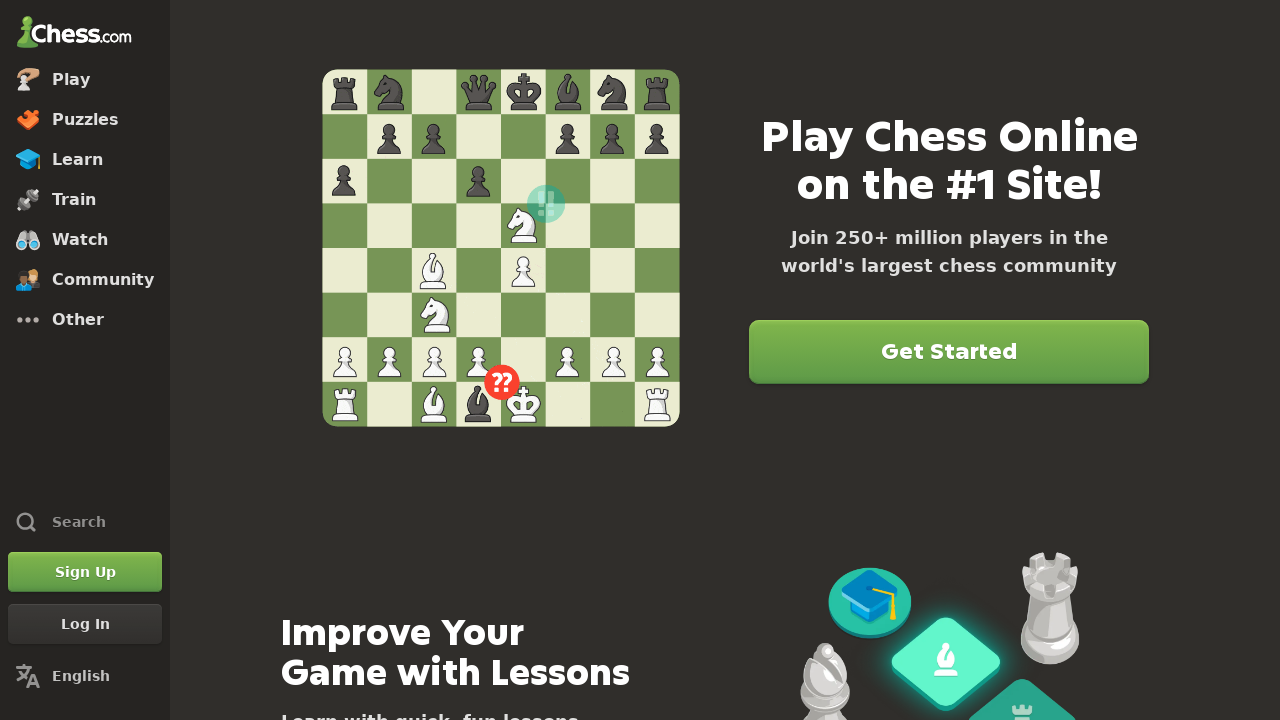

Verified that page URL contains 'chess.com' domain
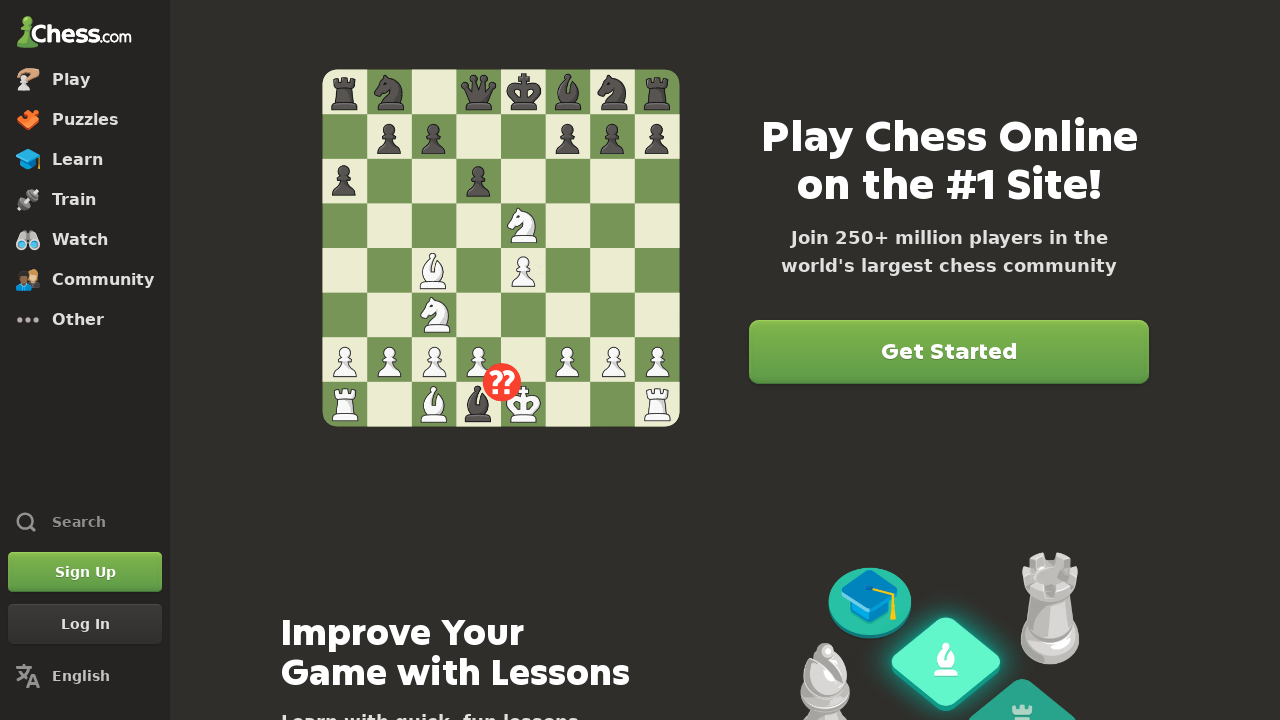

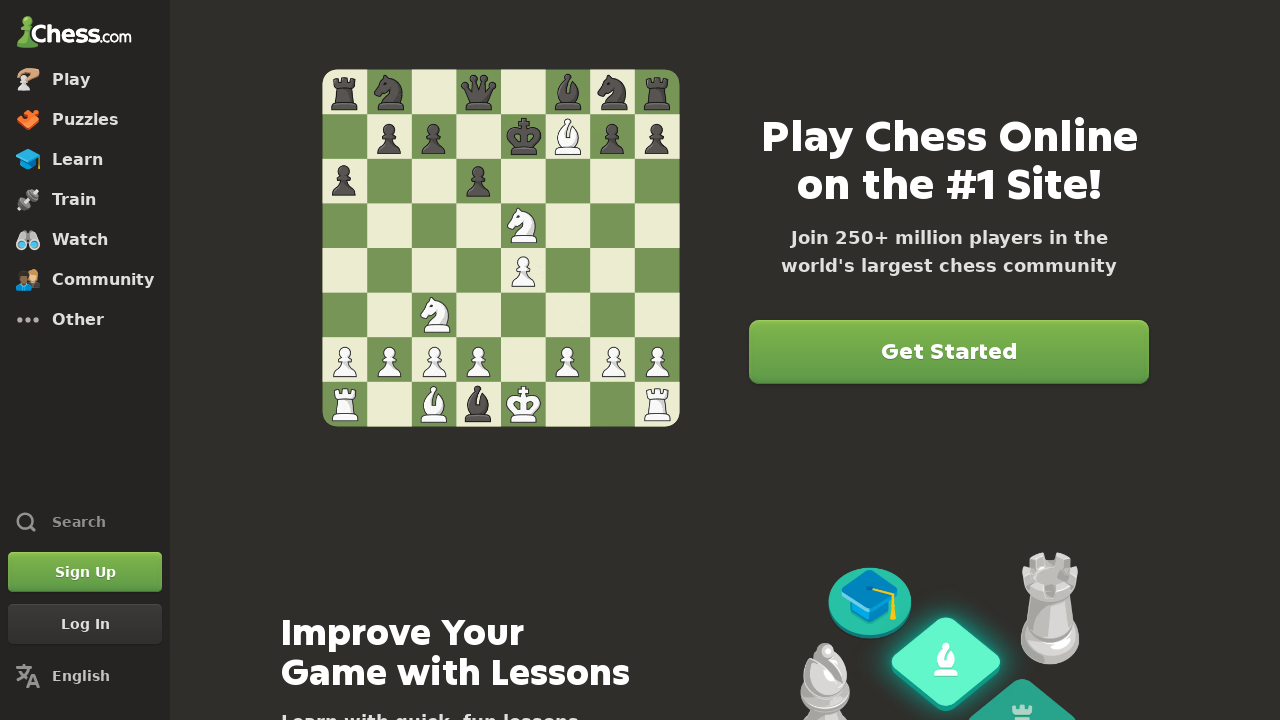